Tests the forgot password flow by clicking forgot password link and filling in email and password reset fields

Starting URL: https://rahulshettyacademy.com/client/

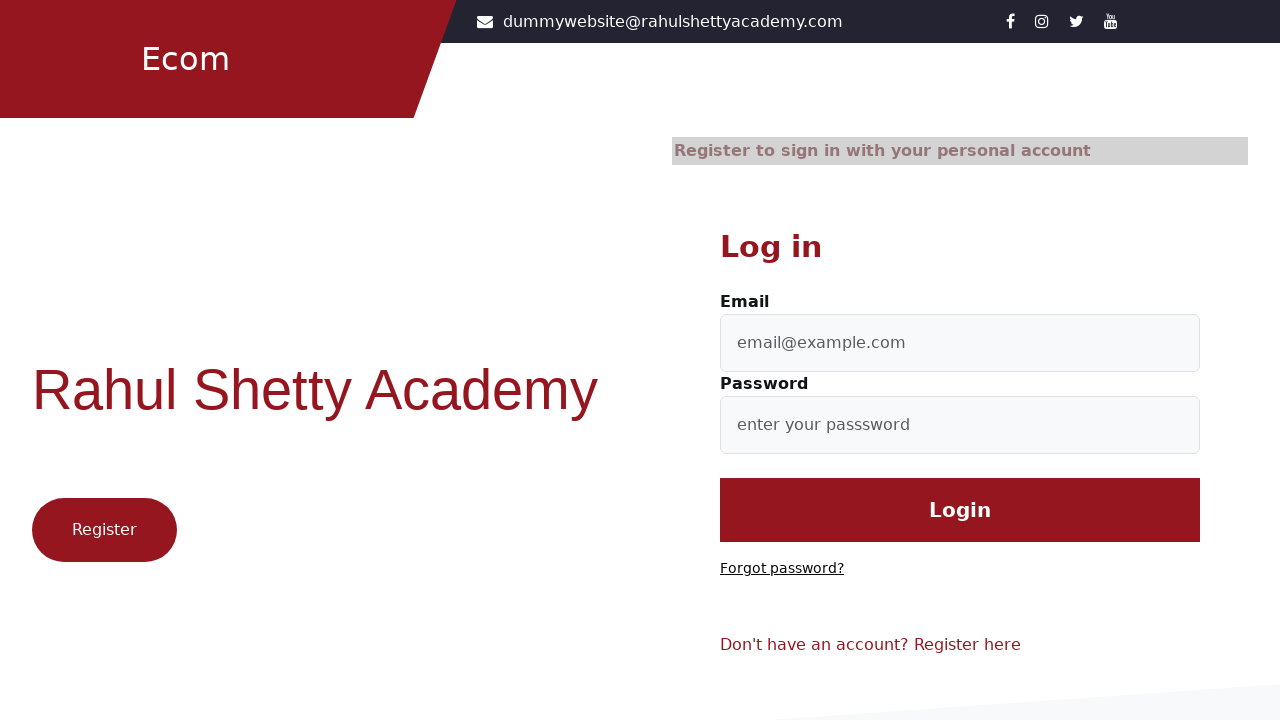

Clicked 'Forgot password?' link at (782, 569) on text='Forgot password?'
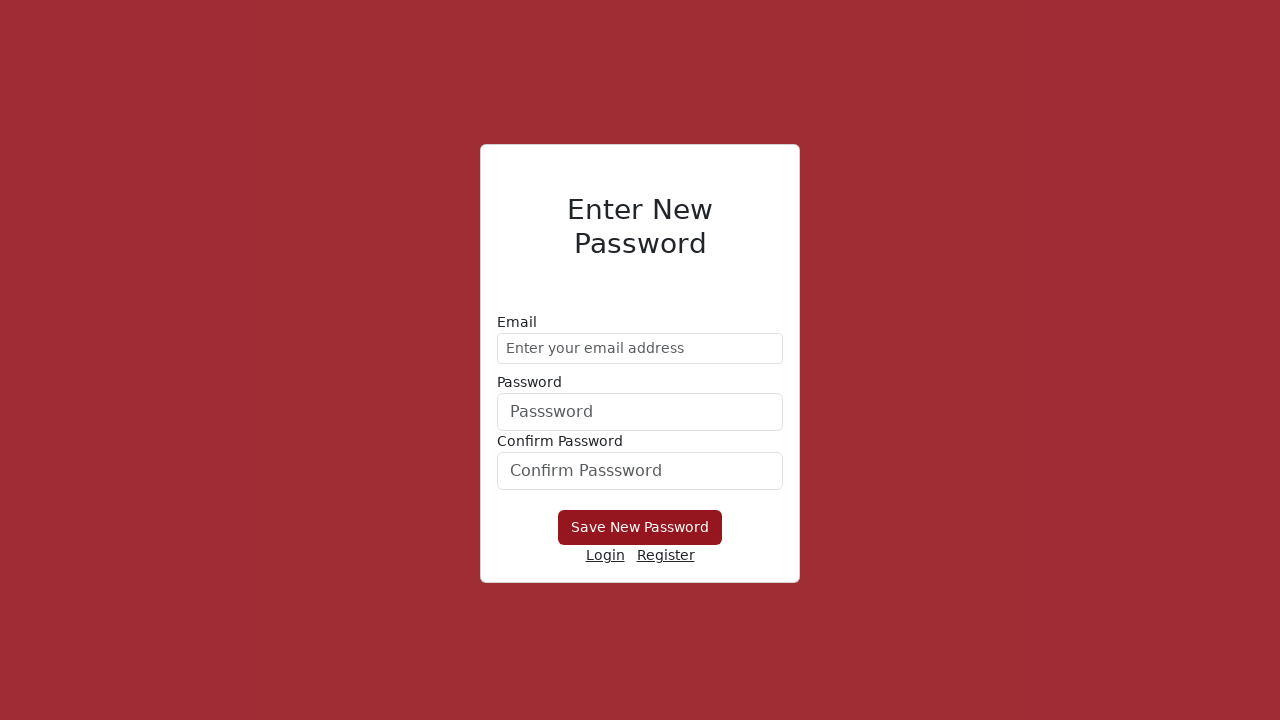

Filled email field with 'user@example.com' on //form/div[1]/input
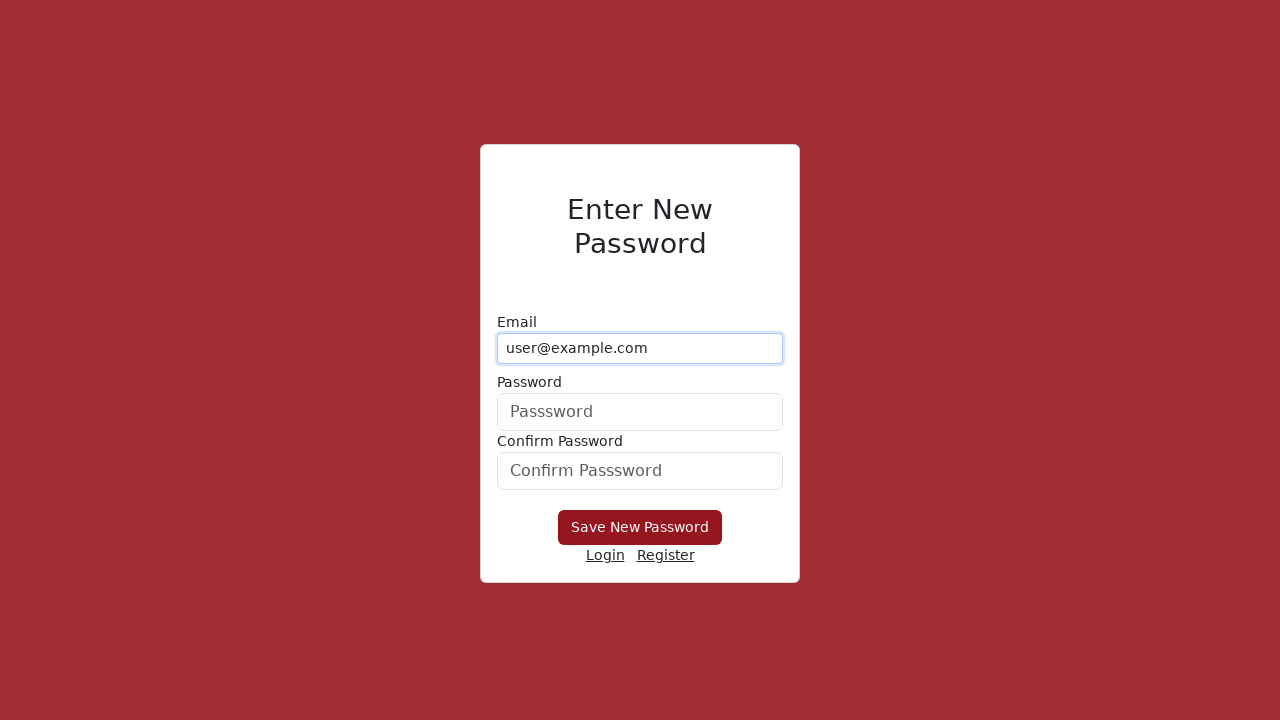

Filled new password field with 'NewPass456' on form div:nth-child(2) input
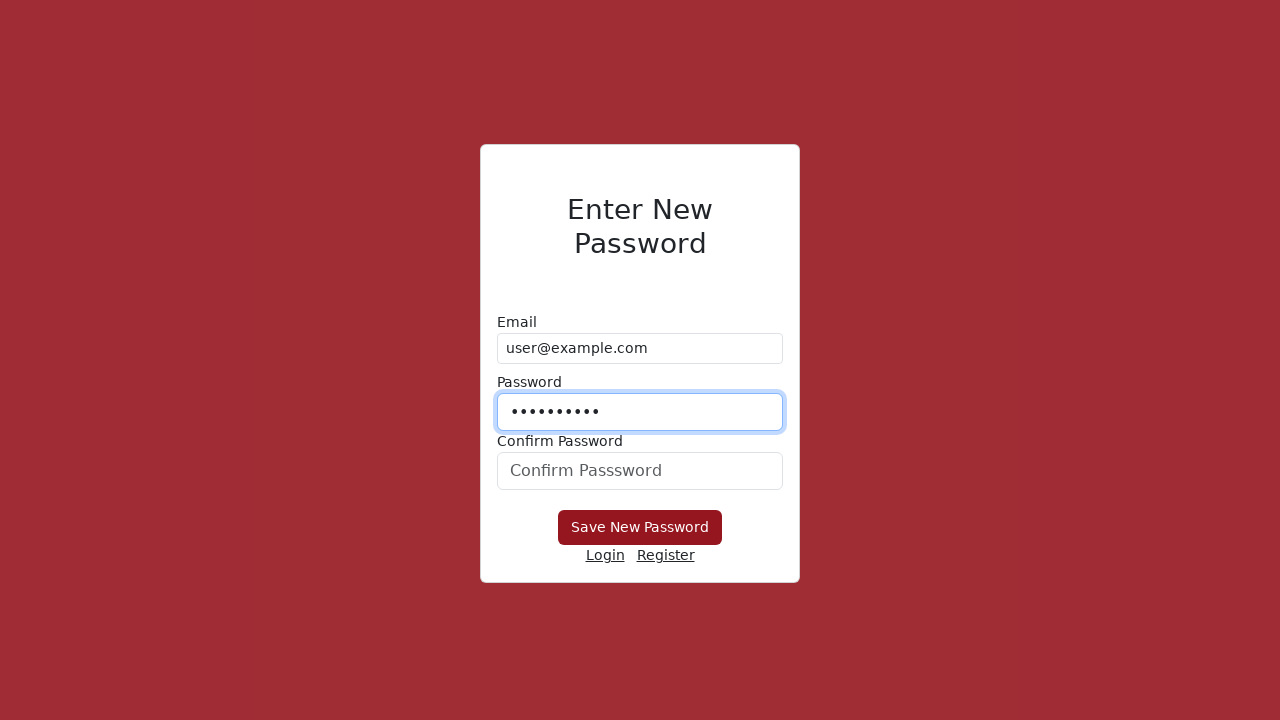

Filled confirm password field with 'NewPass456' on #confirmPassword
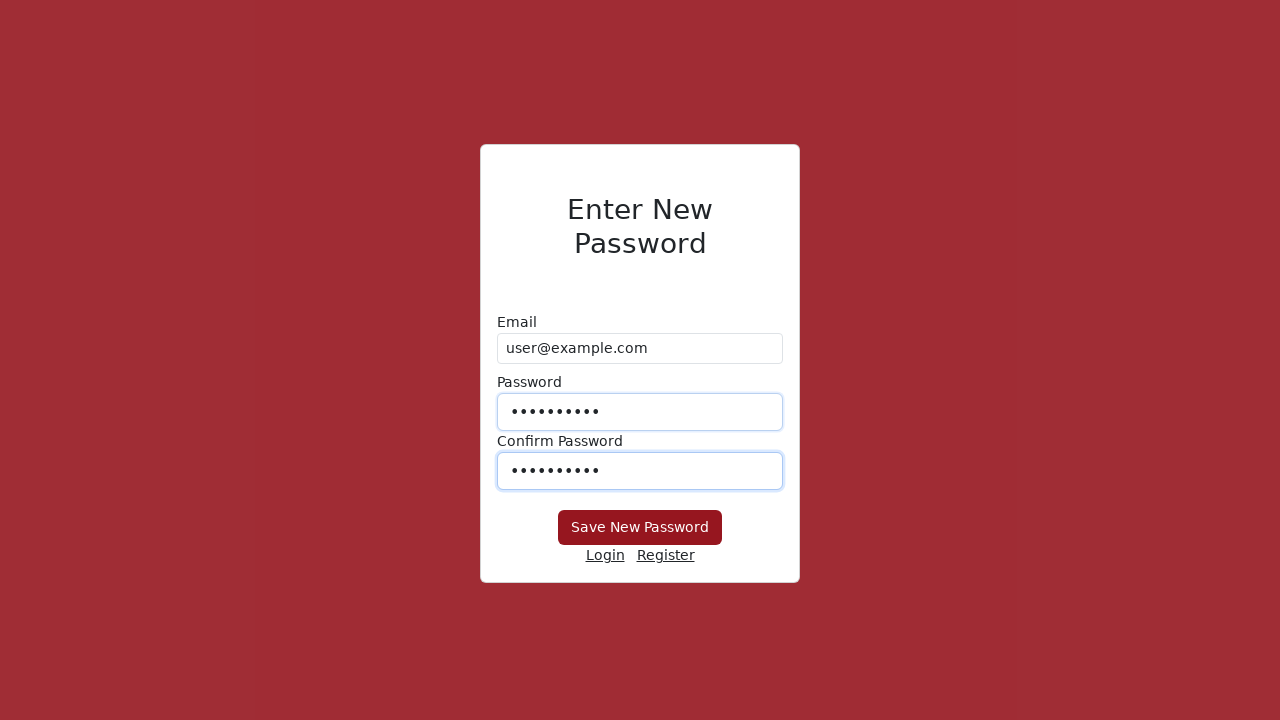

Clicked 'Save New Password' button at (640, 528) on xpath=//button[text()='Save New Password']
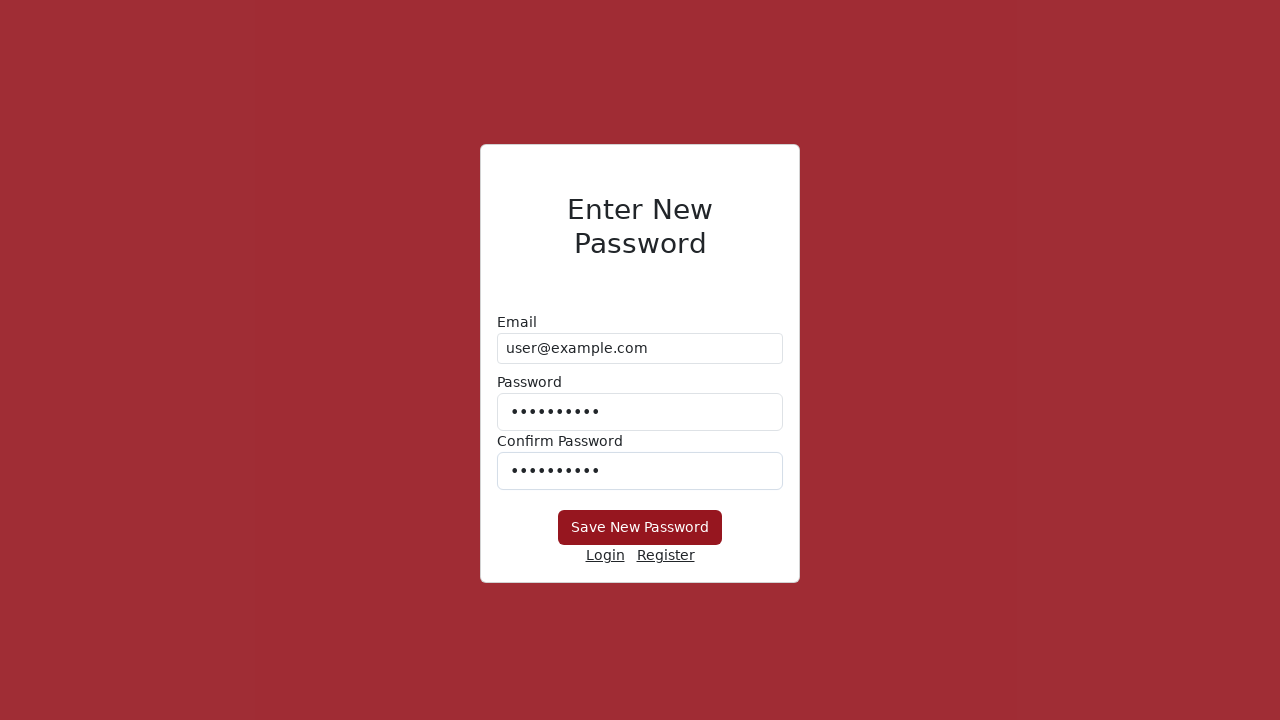

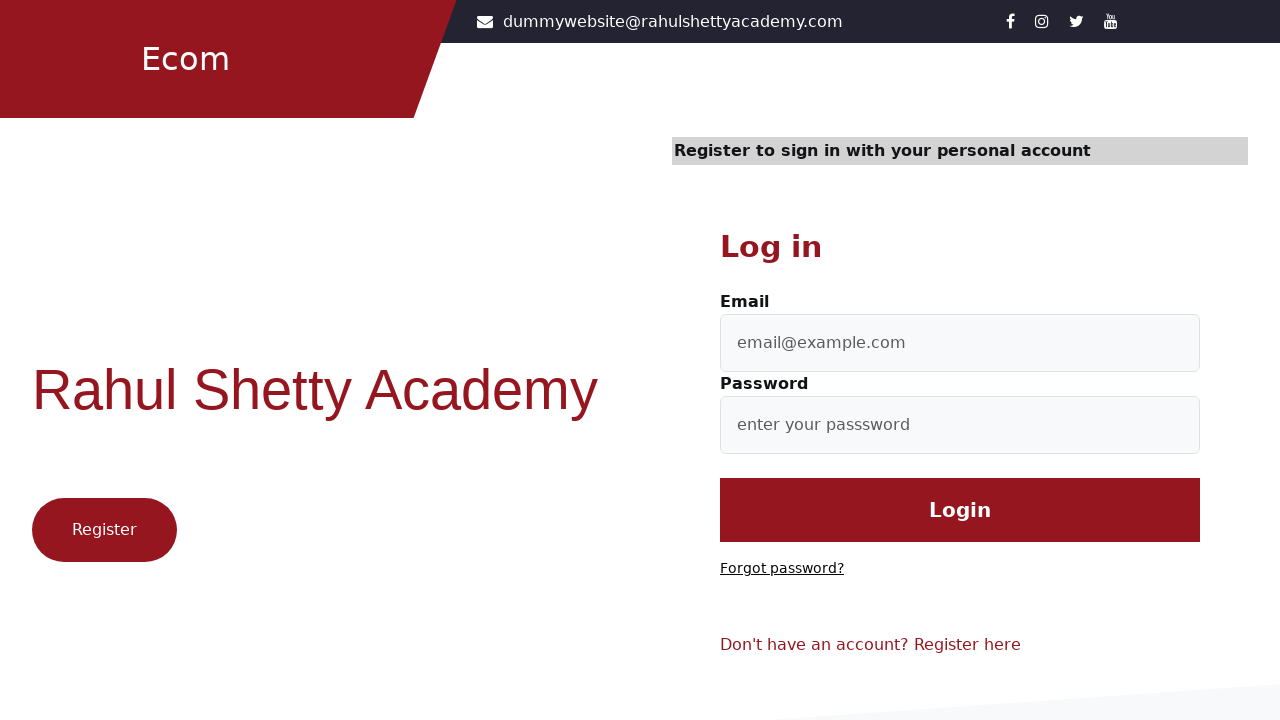